Tests e-commerce functionality by searching for specific vegetables and adding them to cart

Starting URL: https://rahulshettyacademy.com/seleniumPractise/#/

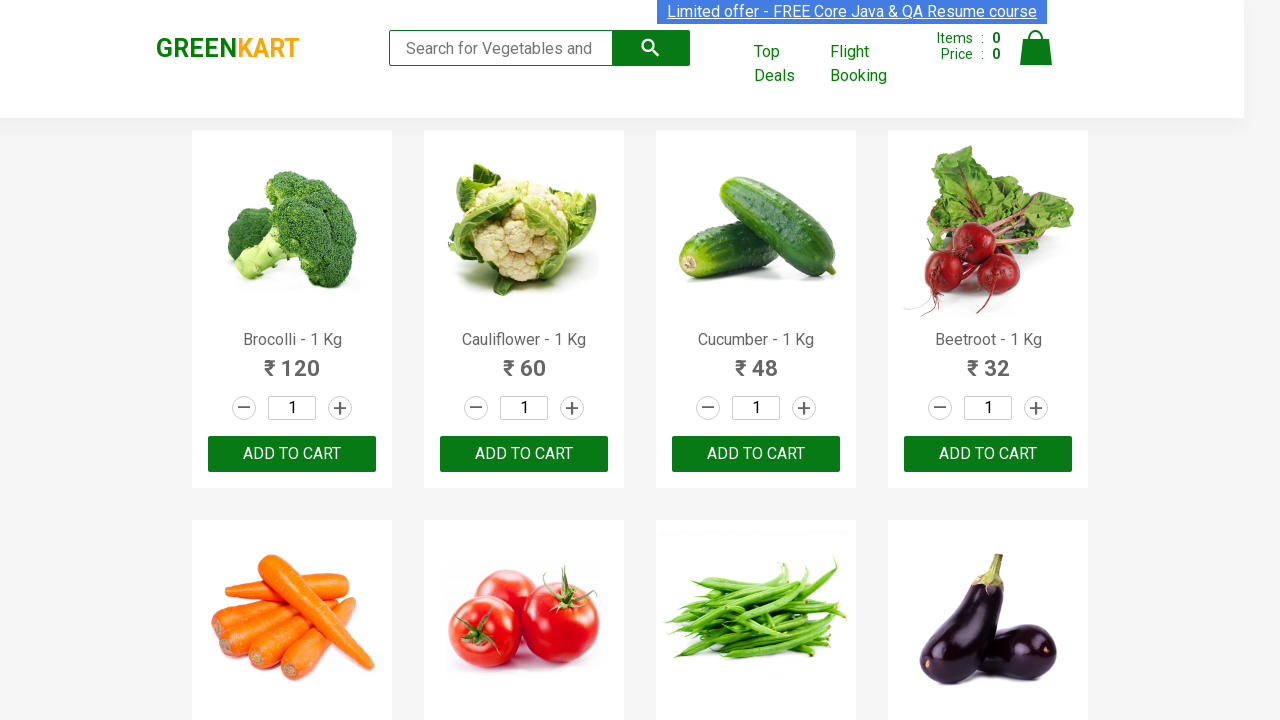

Waited for product names to load
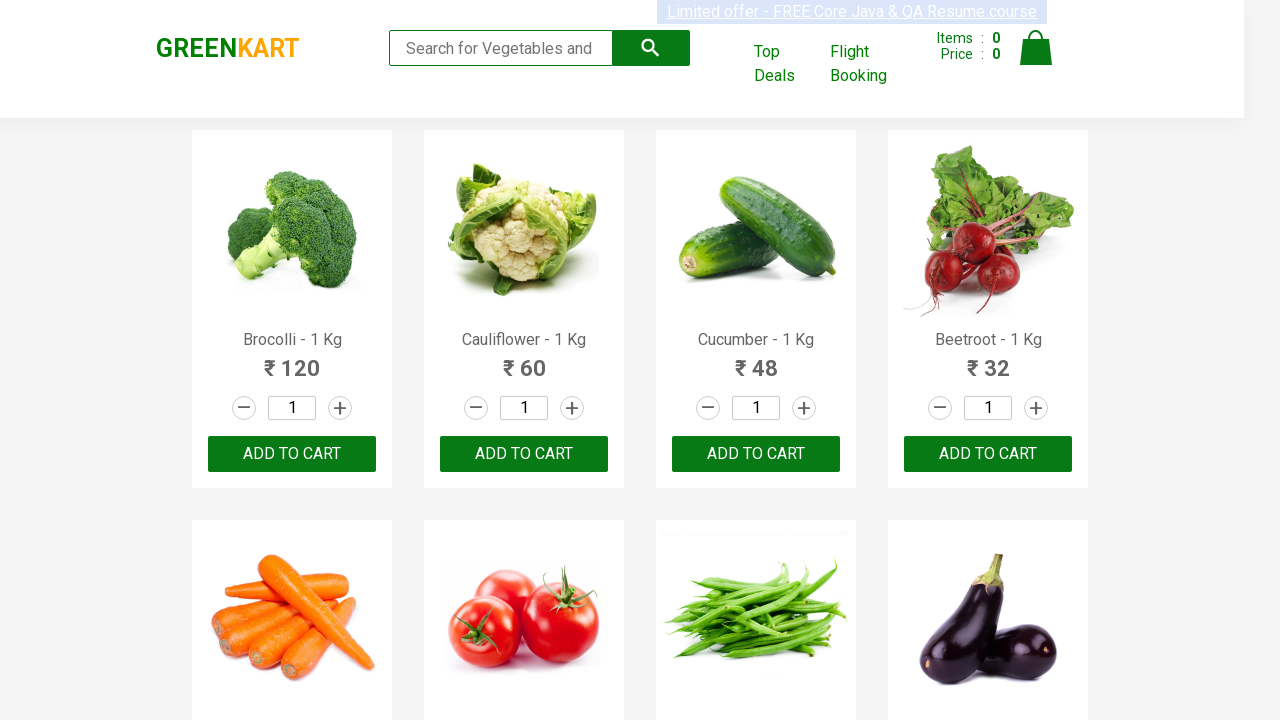

Retrieved all product elements from page
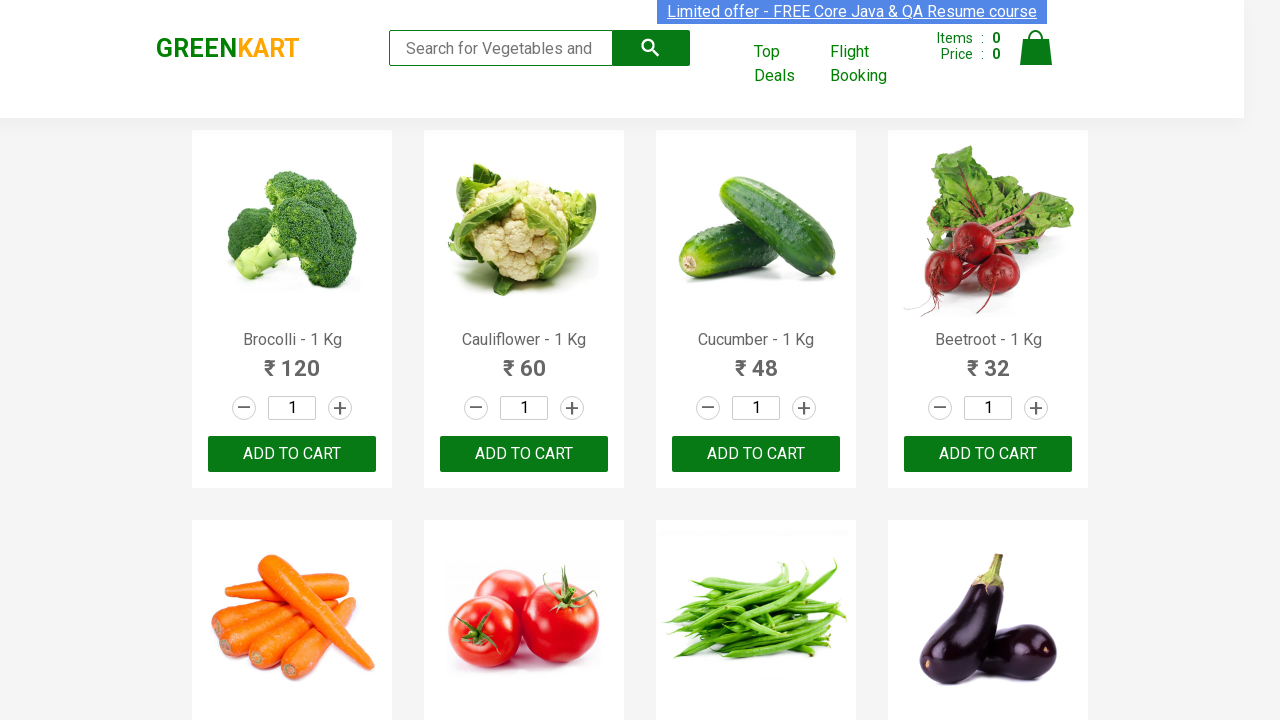

Added 'Brocolli' to cart at (292, 454) on div.product-action > button >> nth=0
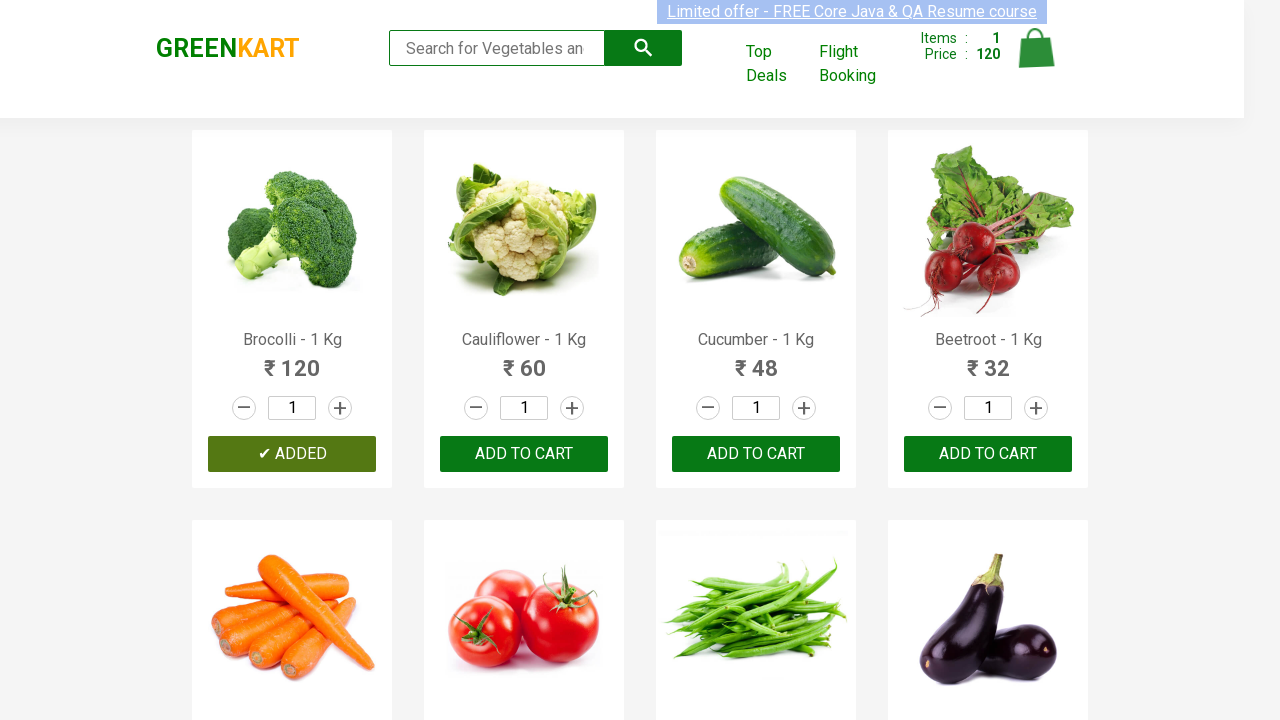

Added 'Cucumber' to cart at (756, 454) on div.product-action > button >> nth=2
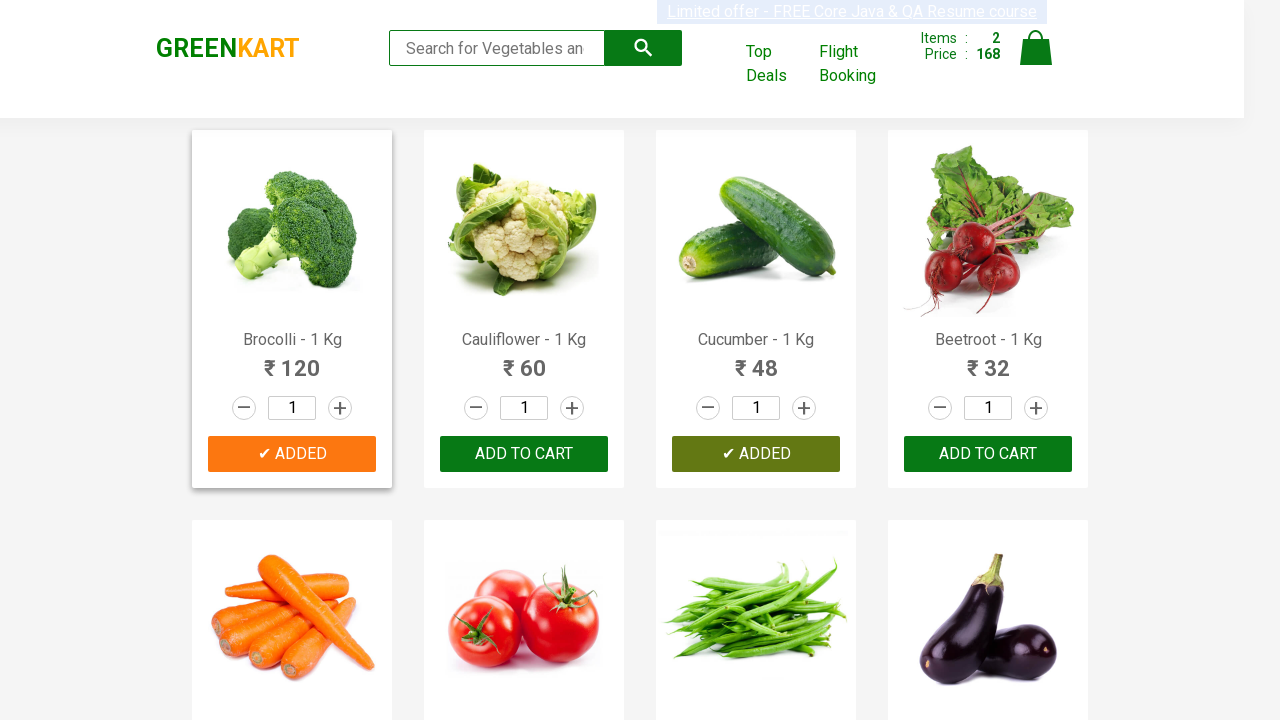

Added 'Beetroot' to cart at (988, 454) on div.product-action > button >> nth=3
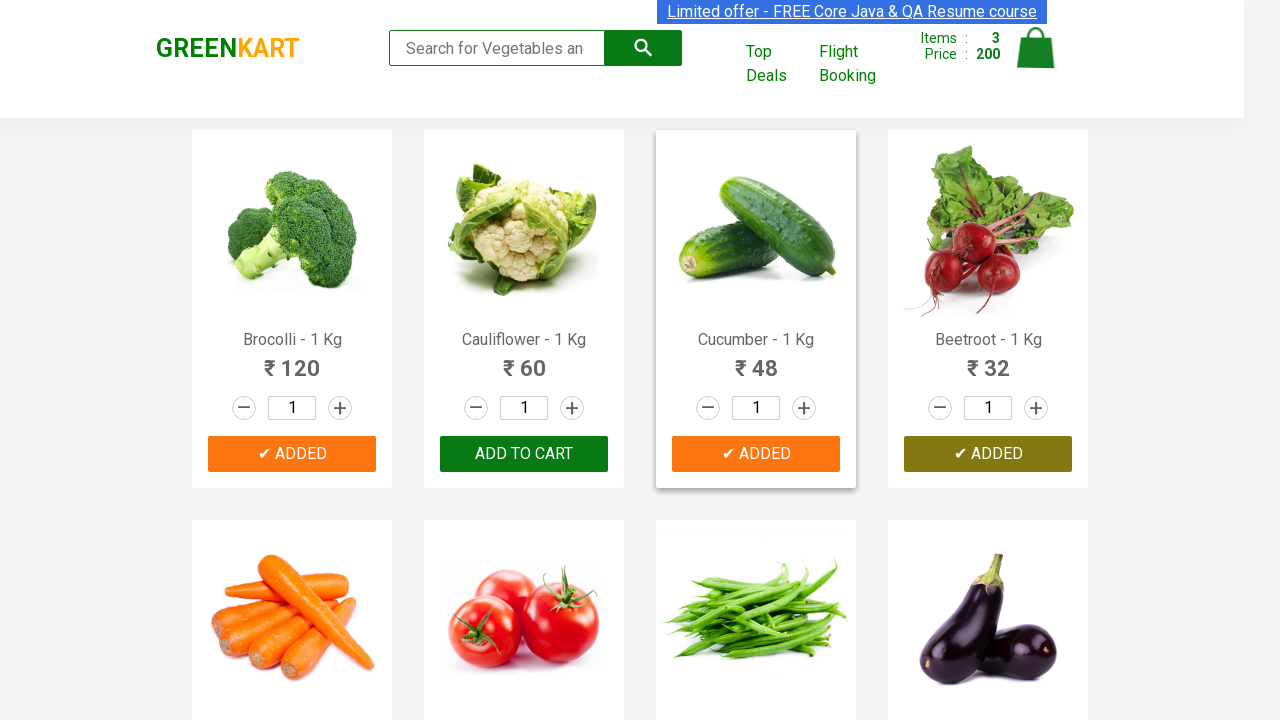

Added 'Carrot' to cart at (292, 360) on div.product-action > button >> nth=4
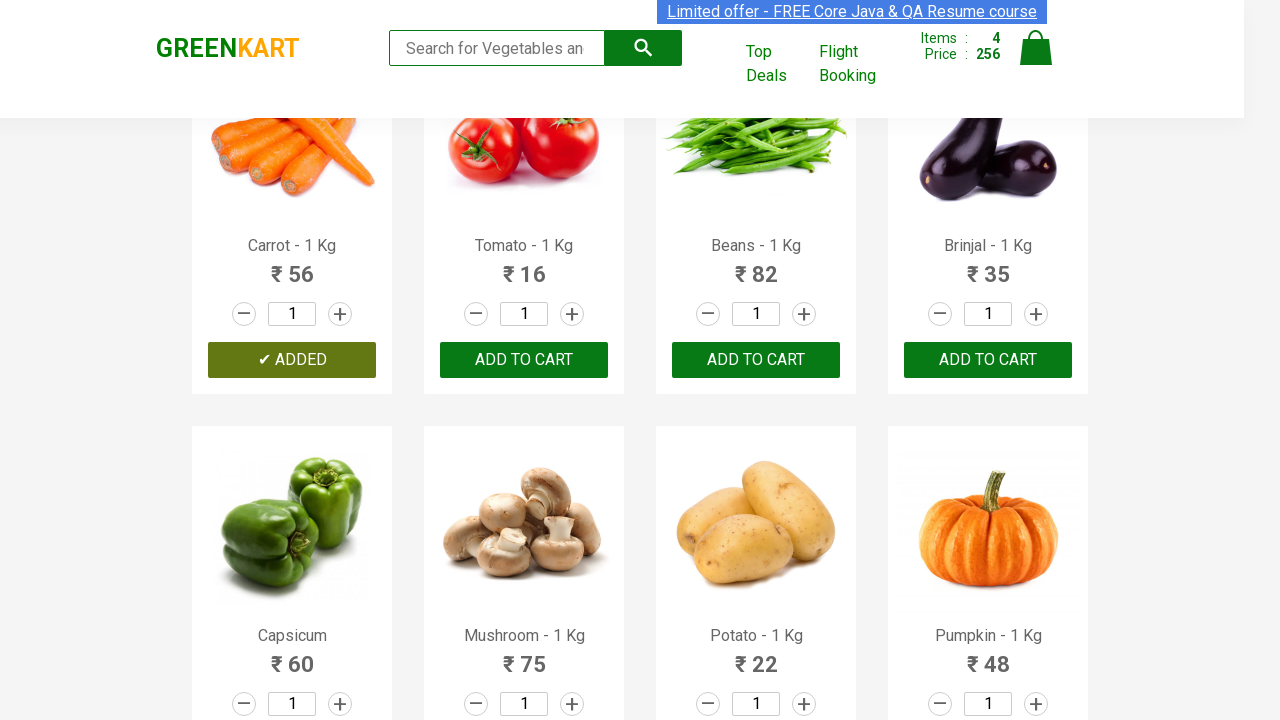

All 4 required vegetables added to cart successfully
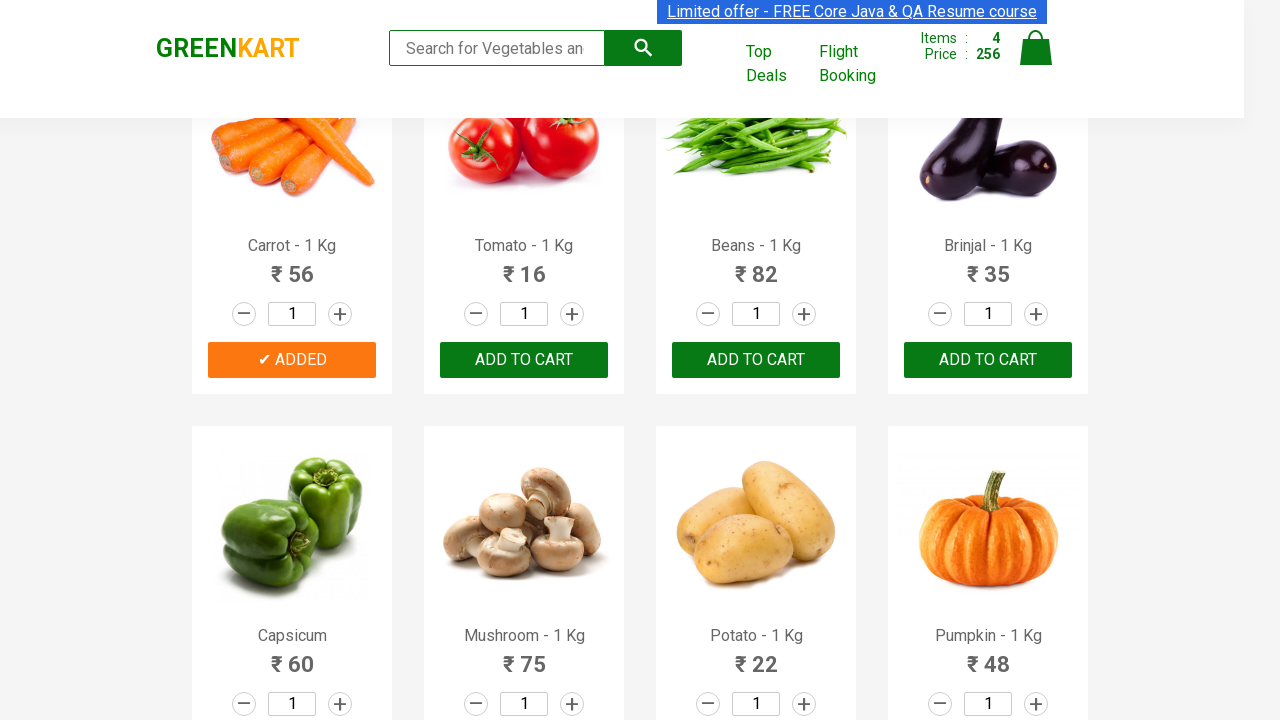

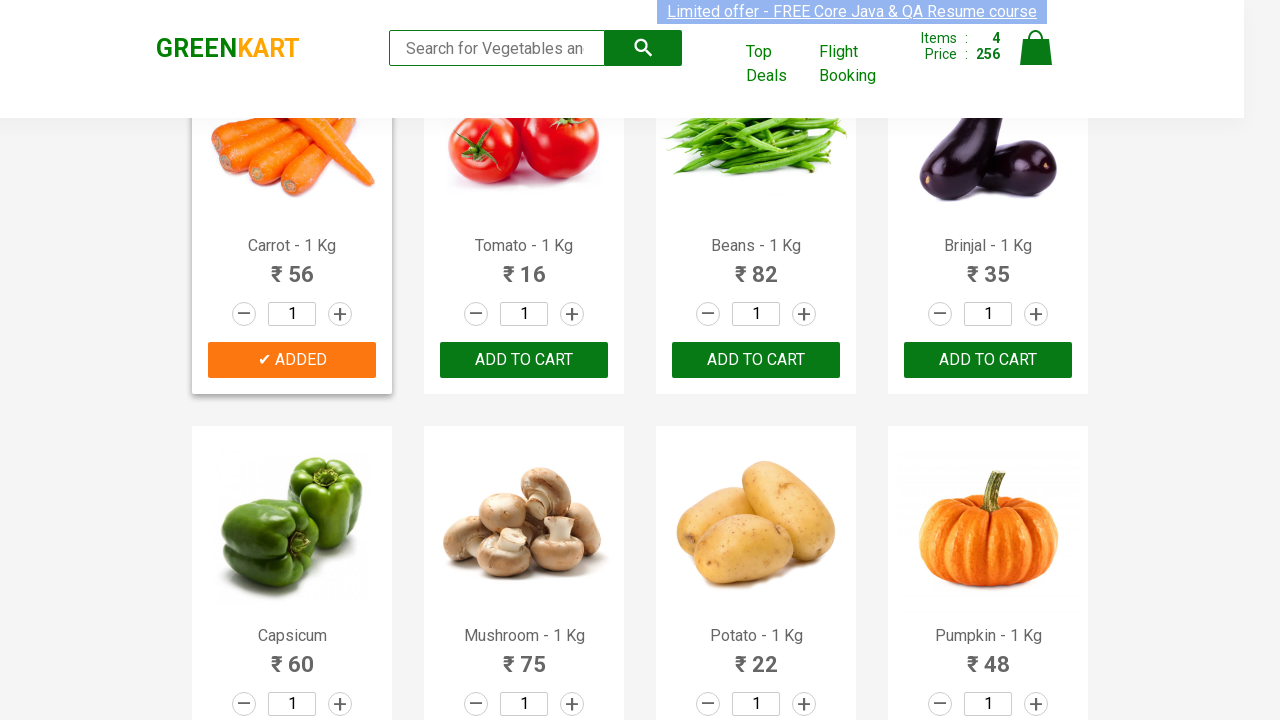